Tests slider functionality by locating a slider element and dragging it horizontally by a specified offset

Starting URL: https://demo.automationtesting.in/Slider.html

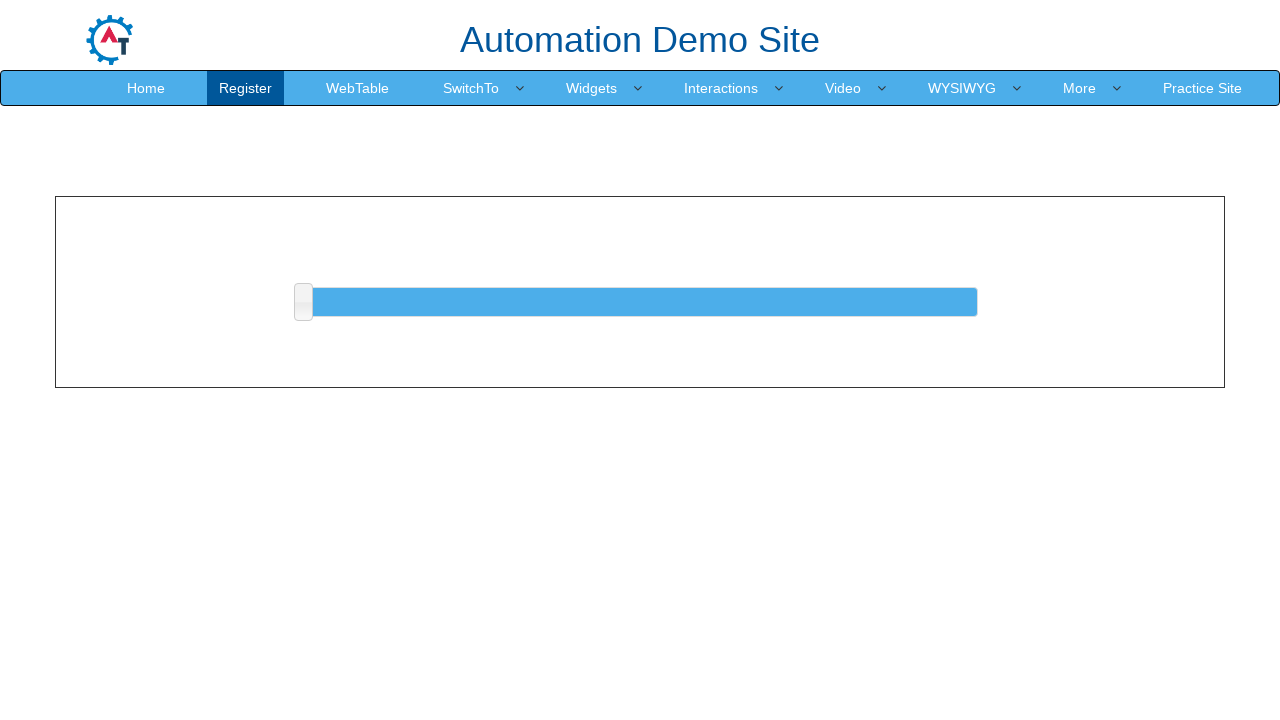

Located slider element with ID 'slider'
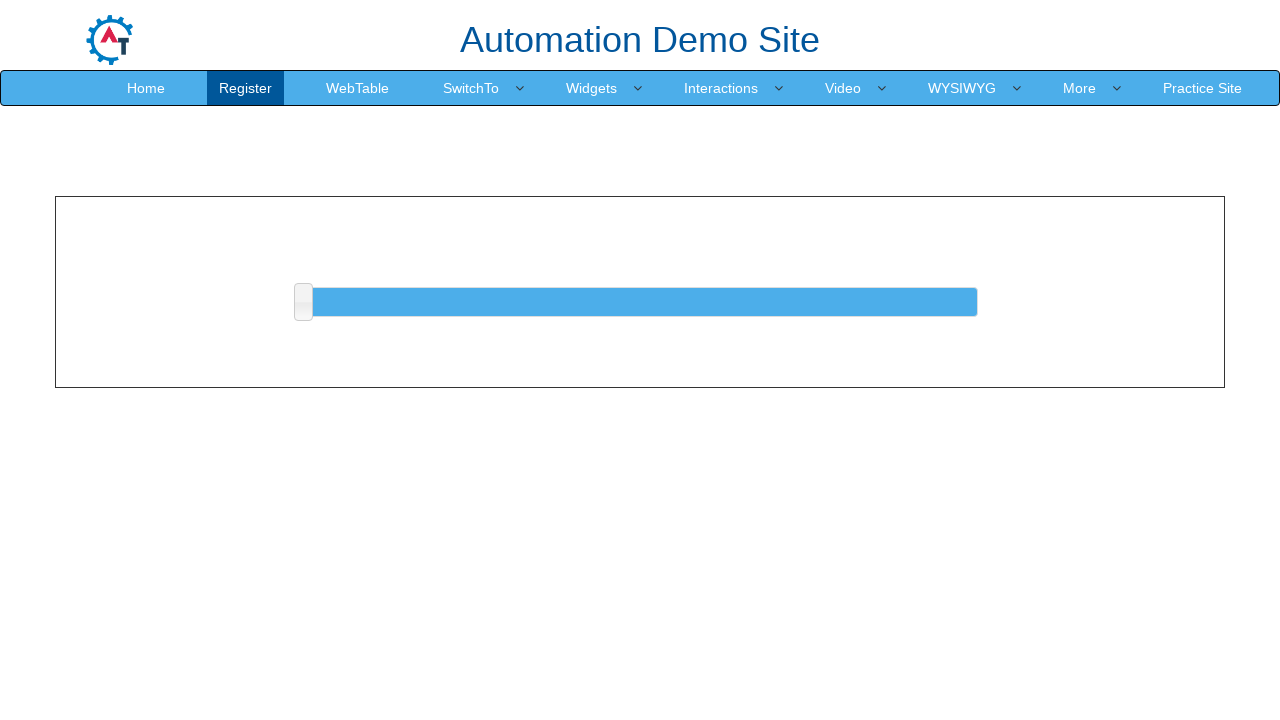

Slider element became visible
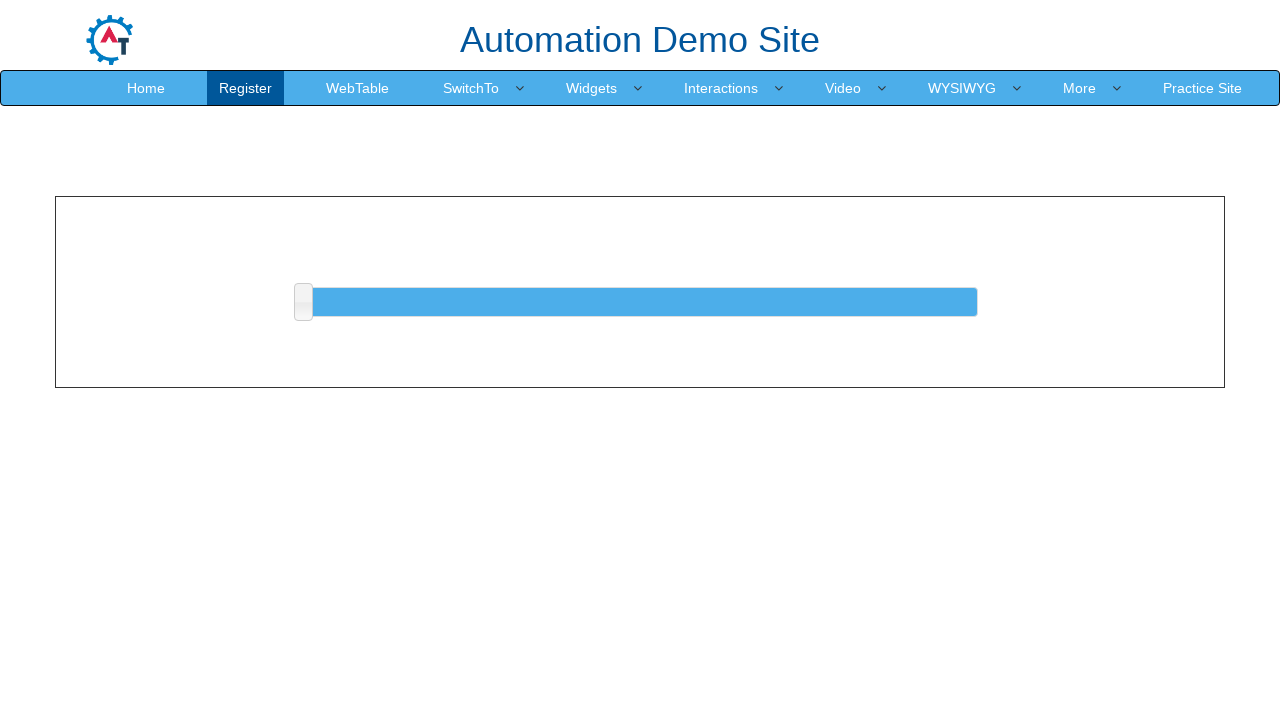

Retrieved bounding box of slider element
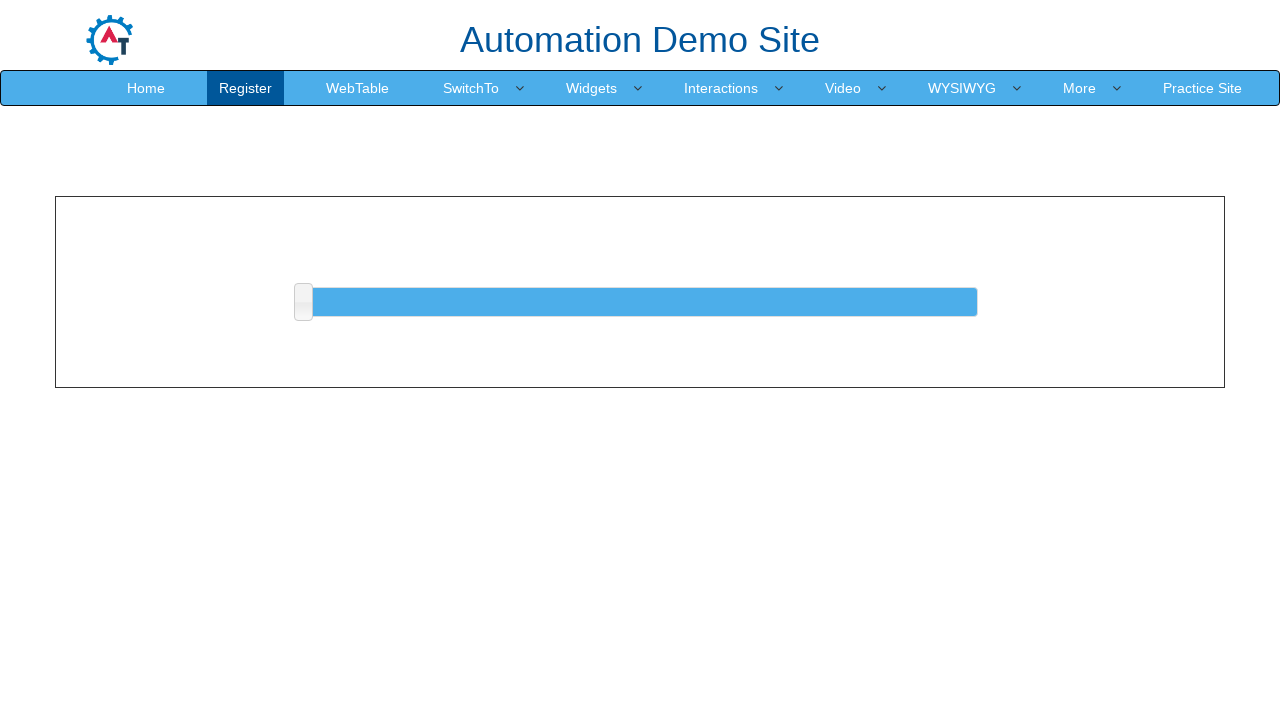

Moved mouse to center of slider element at (640, 302)
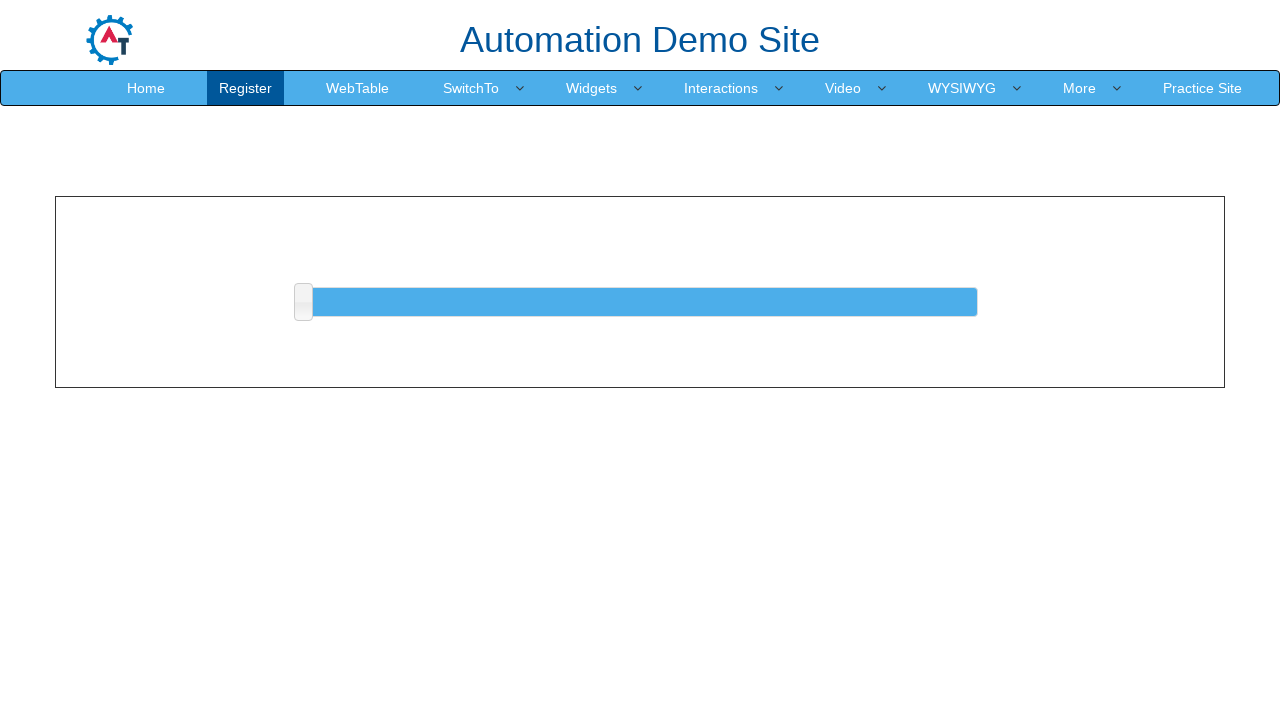

Pressed mouse button down on slider at (640, 302)
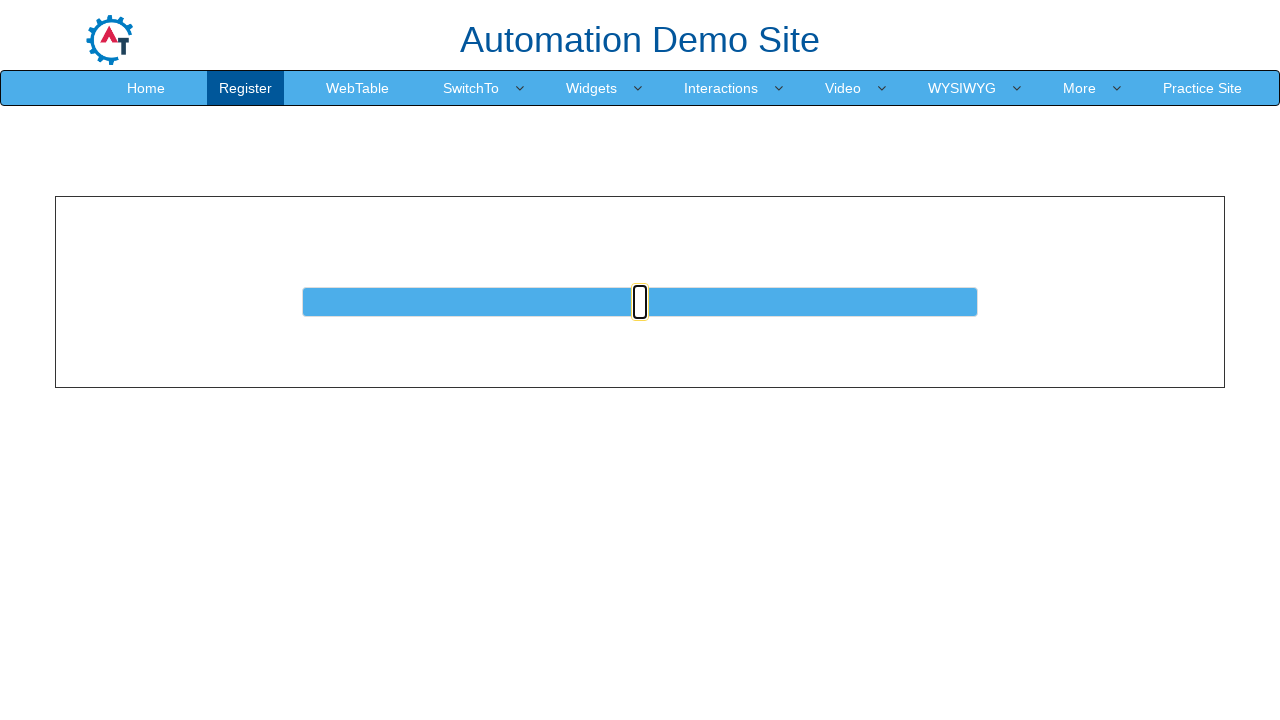

Dragged slider 10 pixels to the right at (650, 302)
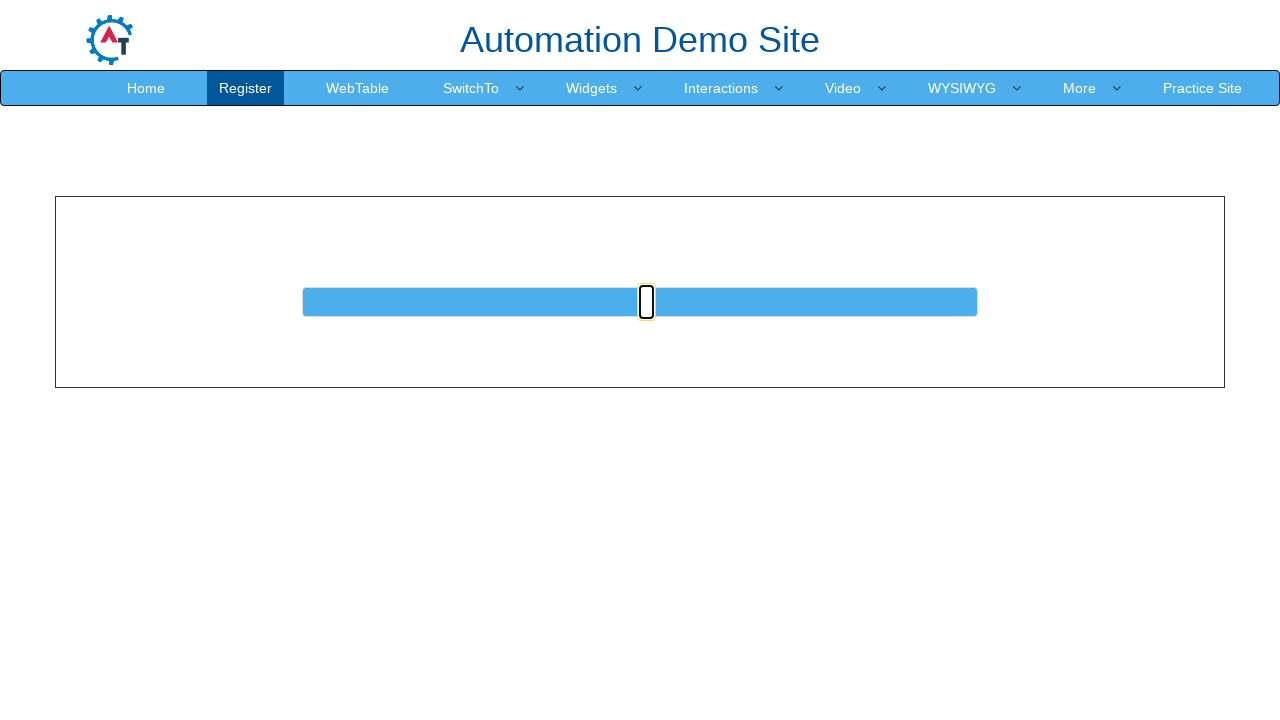

Released mouse button, slider drag completed at (650, 302)
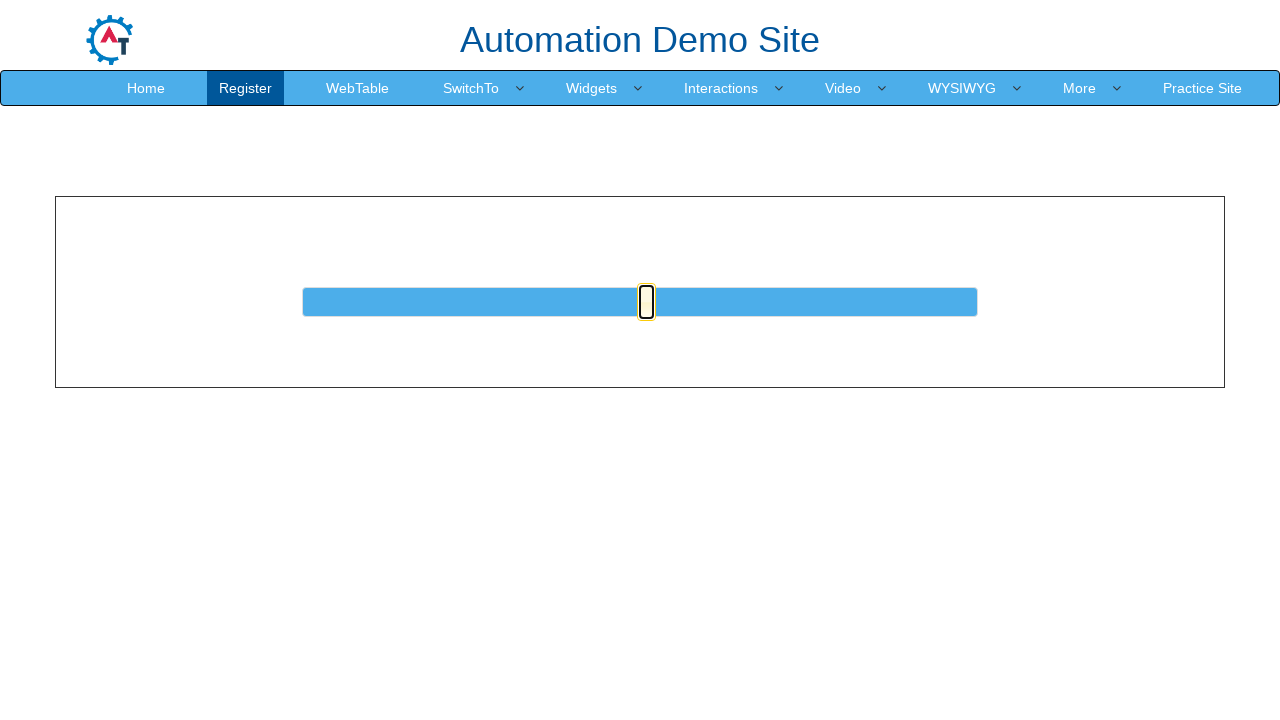

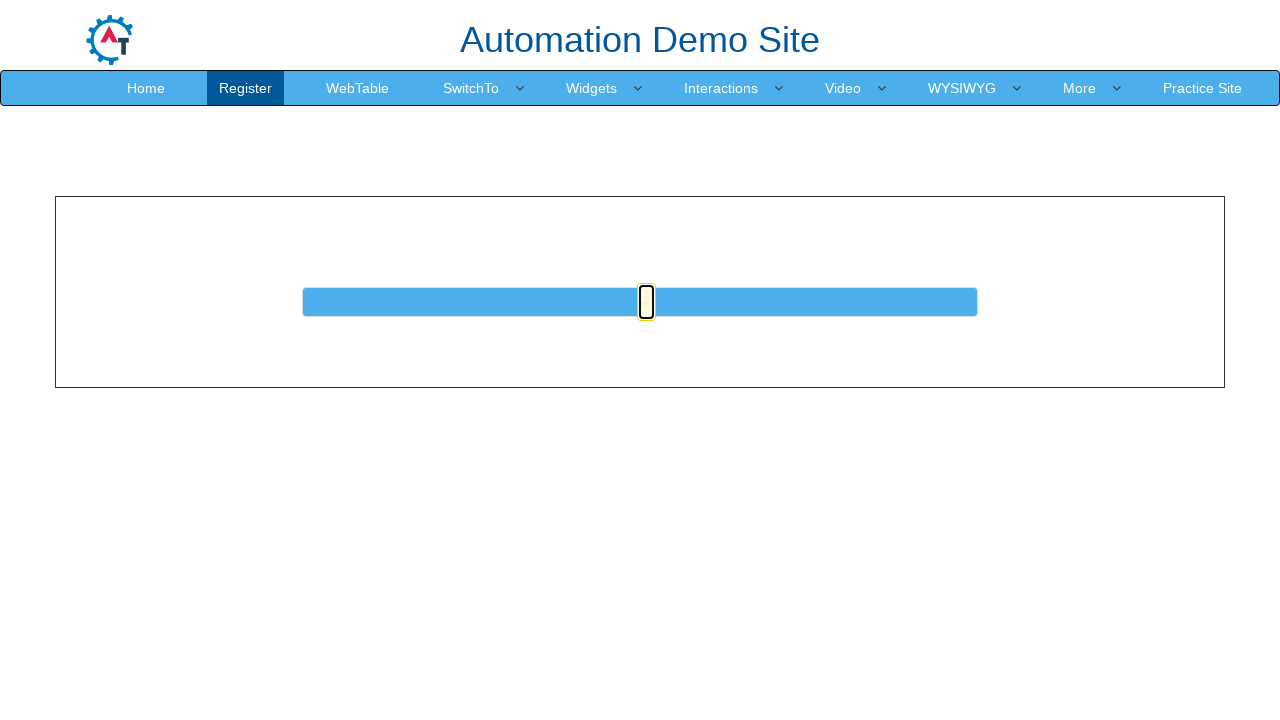